Tests XPath axes functionality by locating elements using ancestor and descendant axes, and fills a user input field

Starting URL: https://www.mycontactform.com/

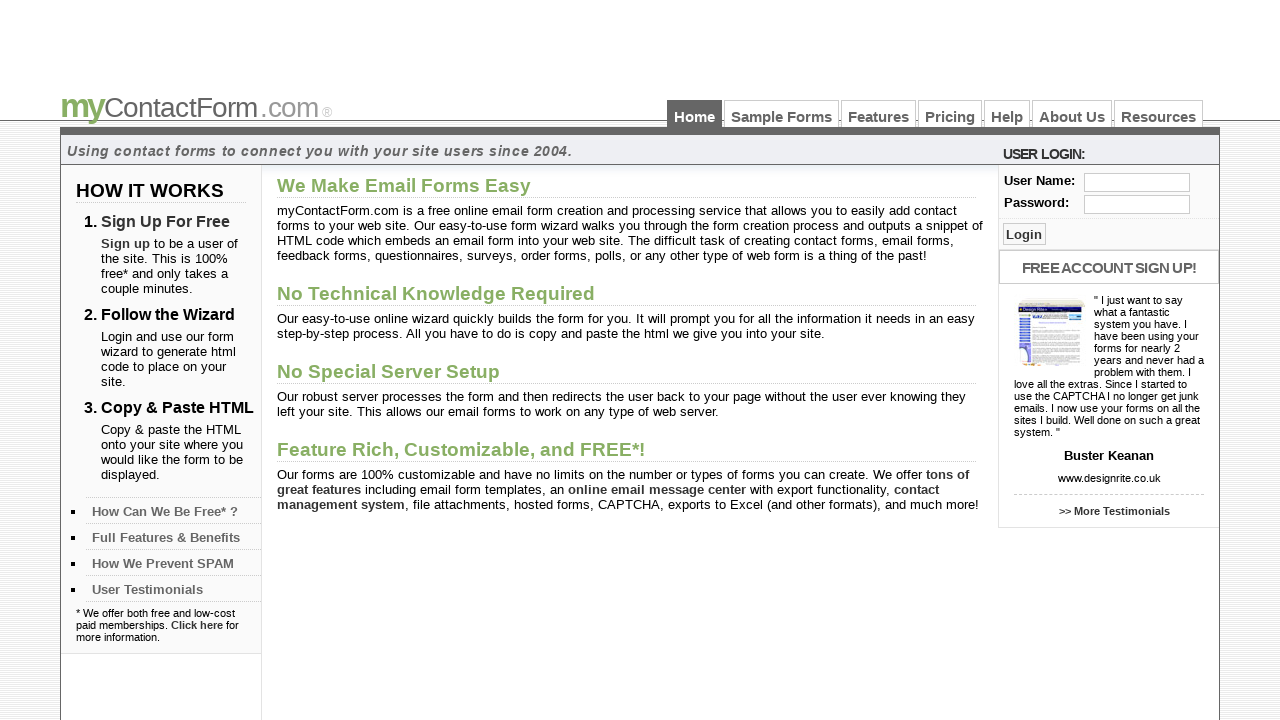

Located ancestor div element of user input field and retrieved its ID attribute
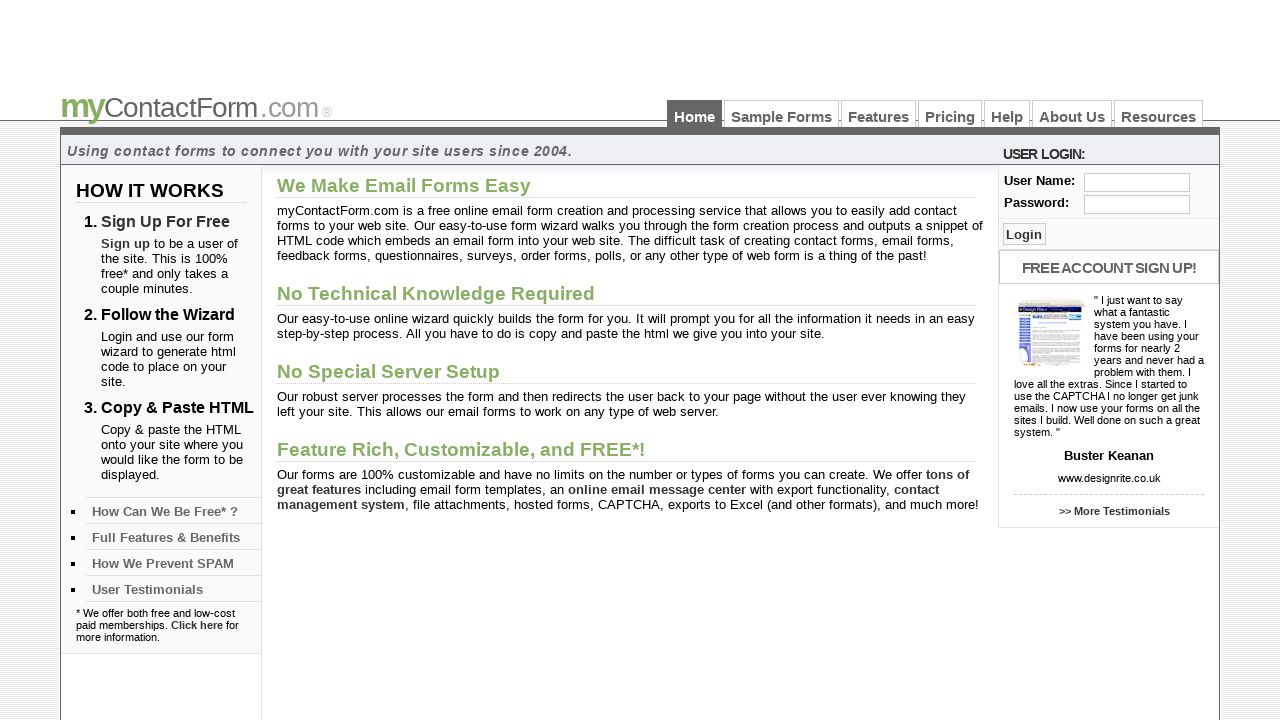

Filled user input field with 'testuser' using descendant XPath axis on //div[@id='content_wrapper']/descendant::input[@id='user']
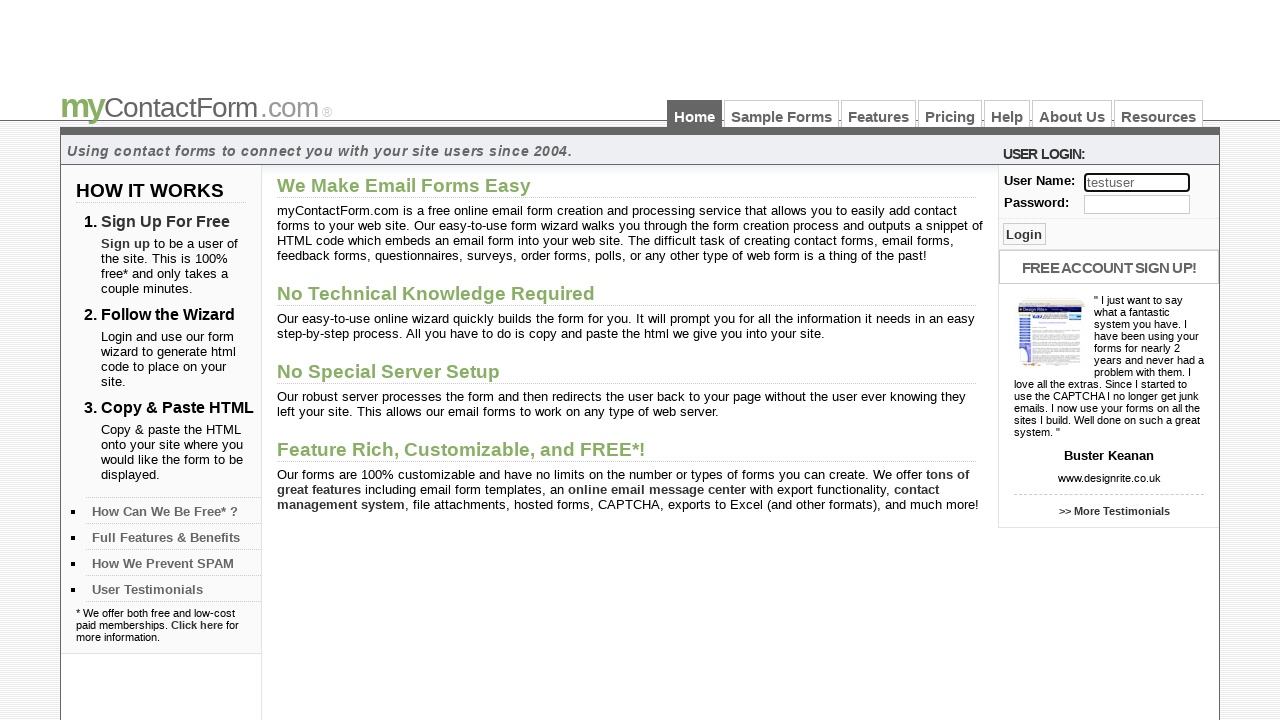

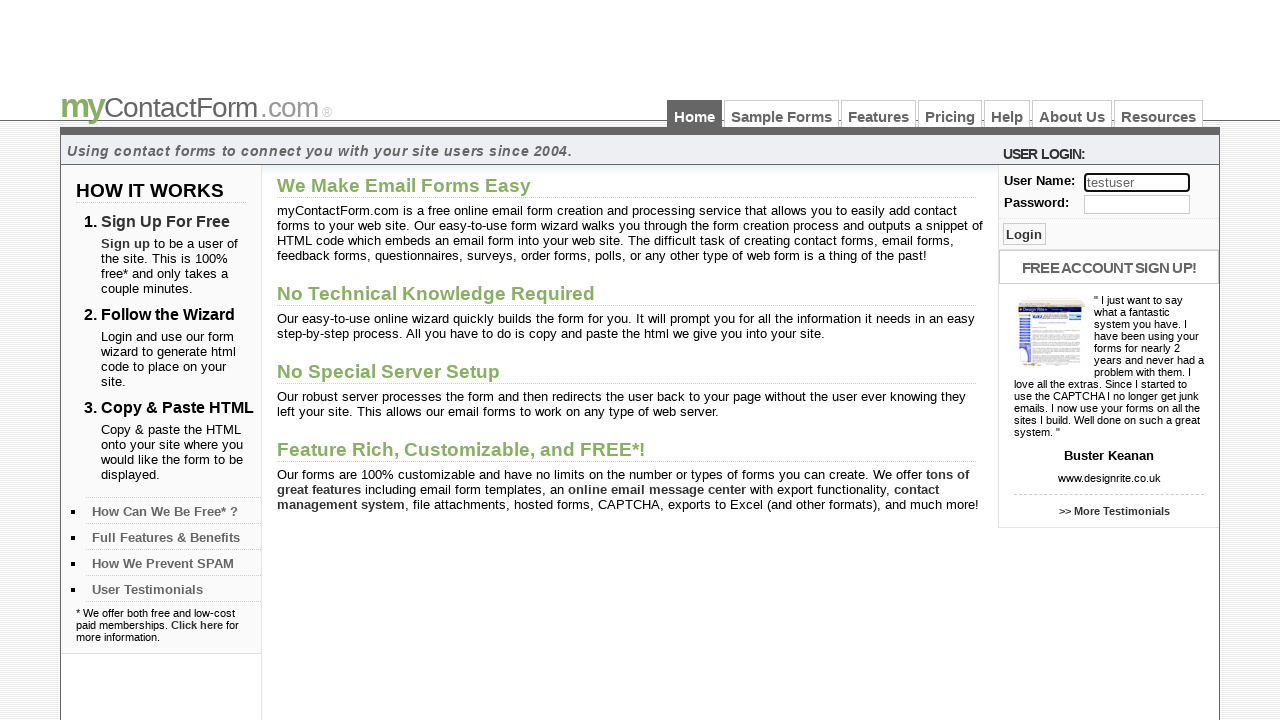